Calculates the sum of two displayed numbers and selects the result from a dropdown menu before submitting the form

Starting URL: http://suninjuly.github.io/selects2.html

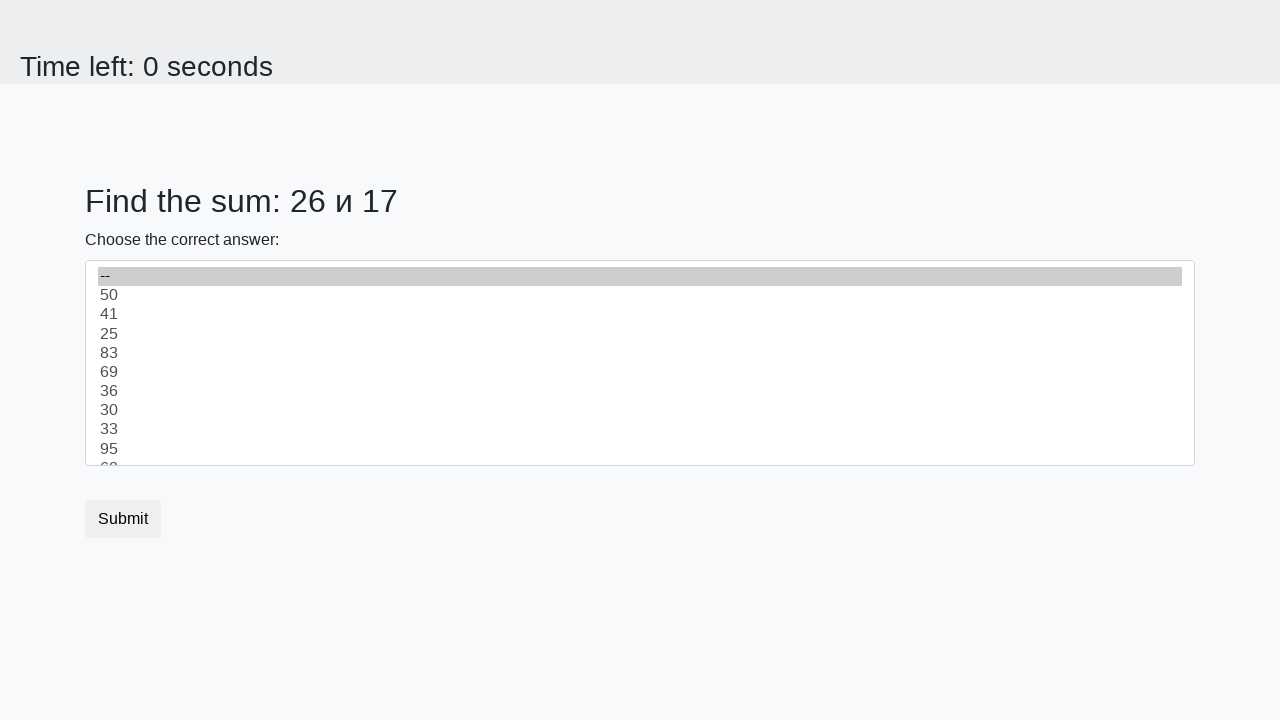

Retrieved first number from #num1 element
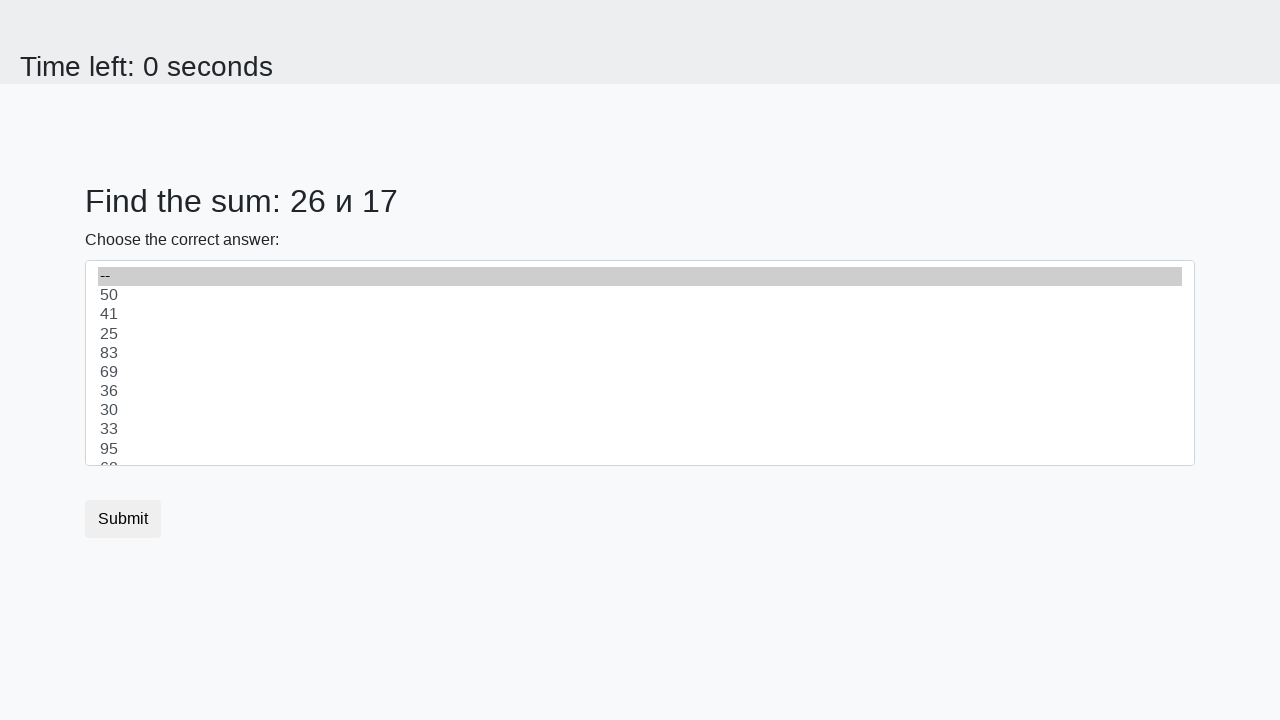

Retrieved second number from #num2 element
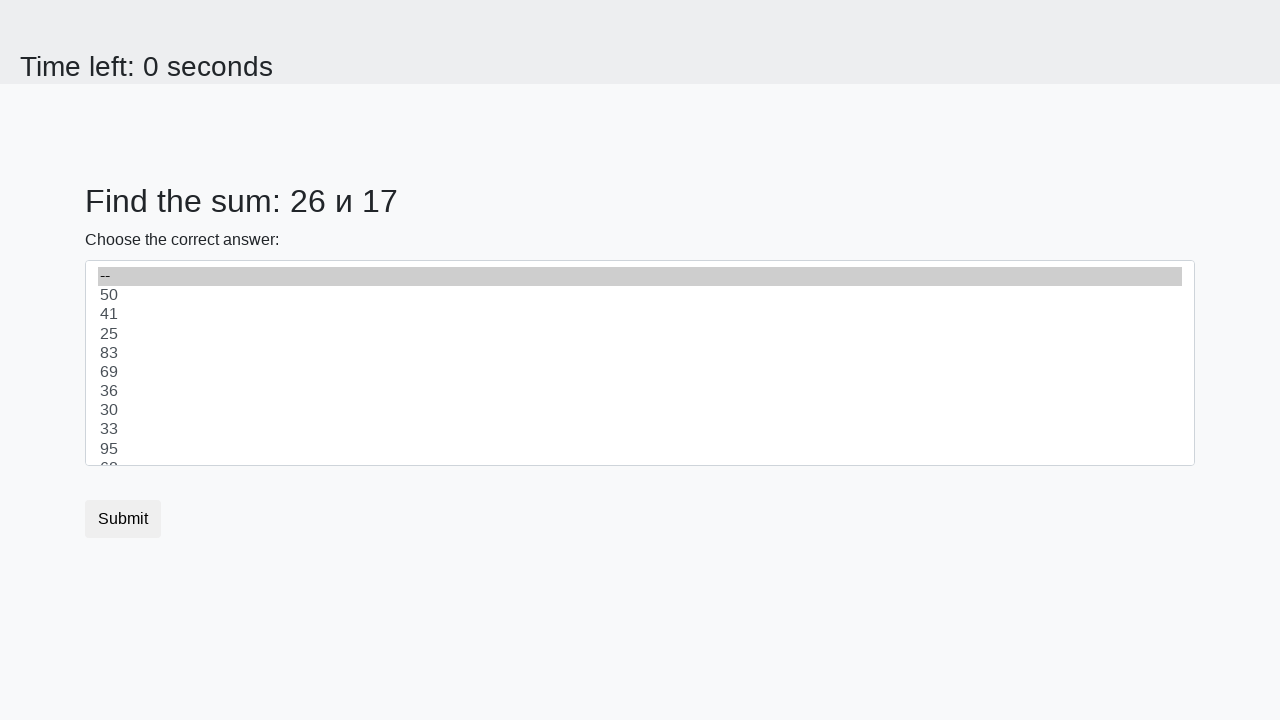

Calculated sum: 26 + 17 = 43
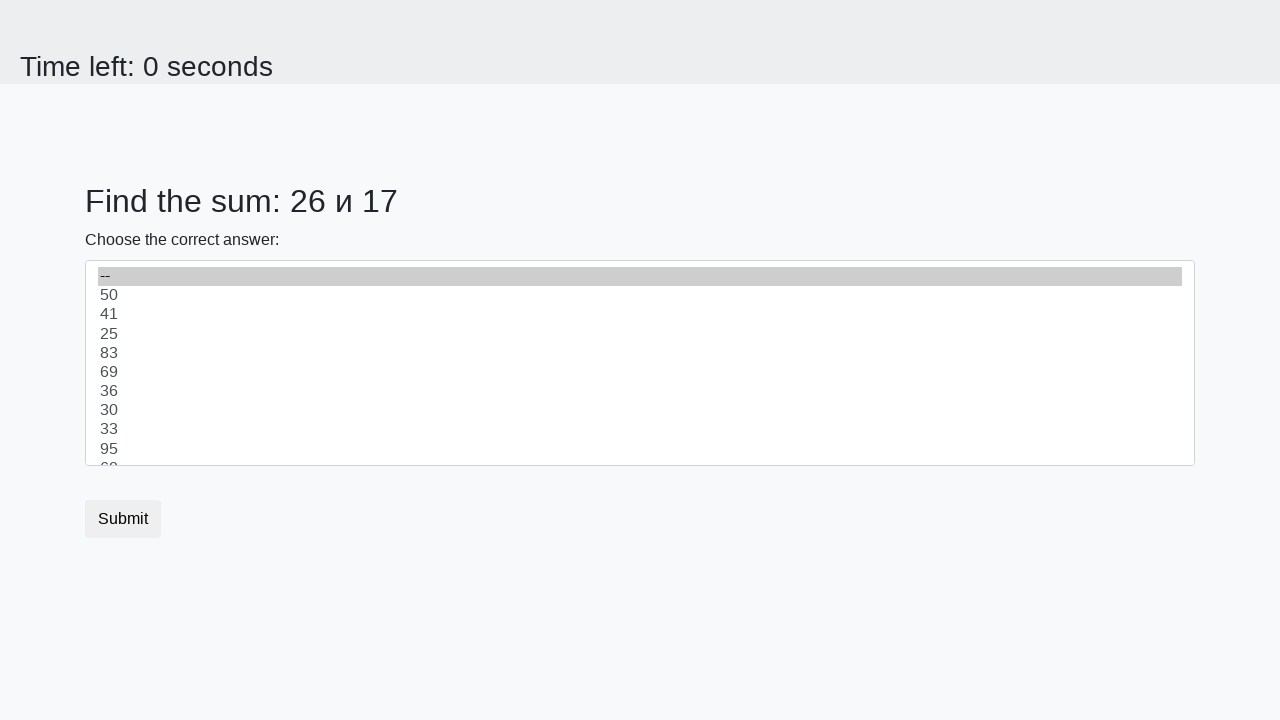

Selected sum value 43 from dropdown on #dropdown
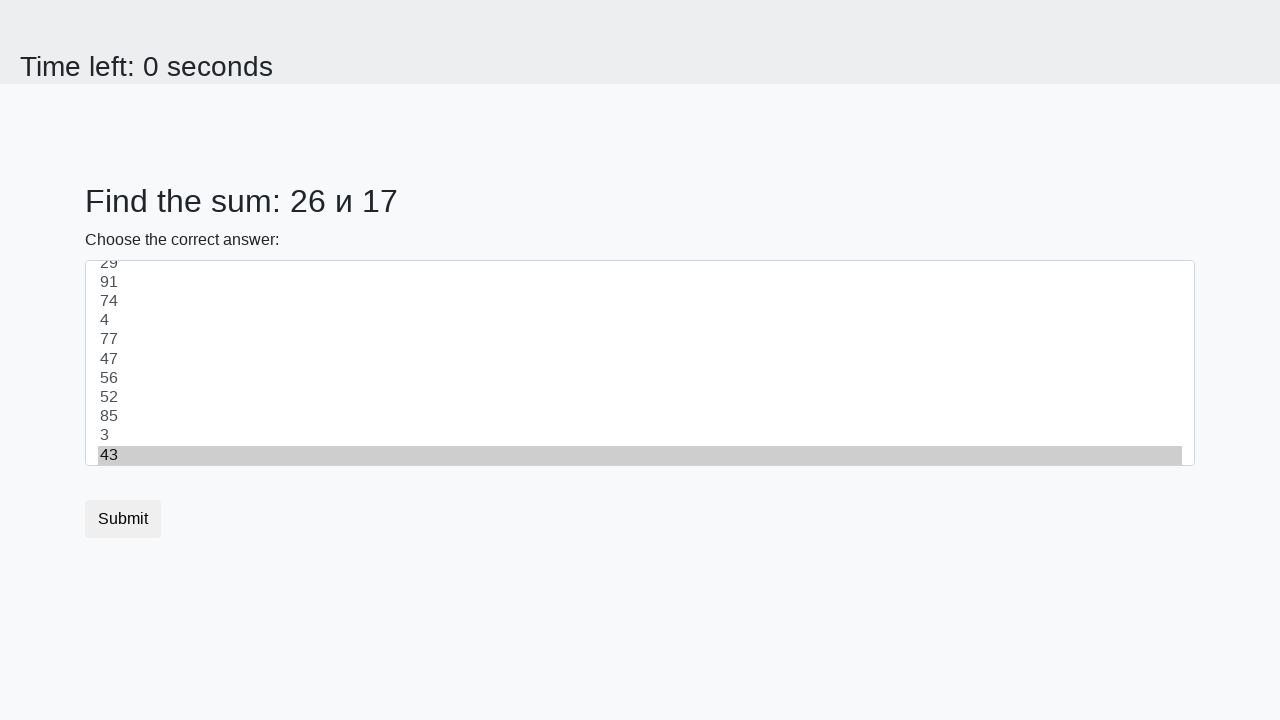

Clicked submit button to complete the form at (123, 519) on [type="submit"]
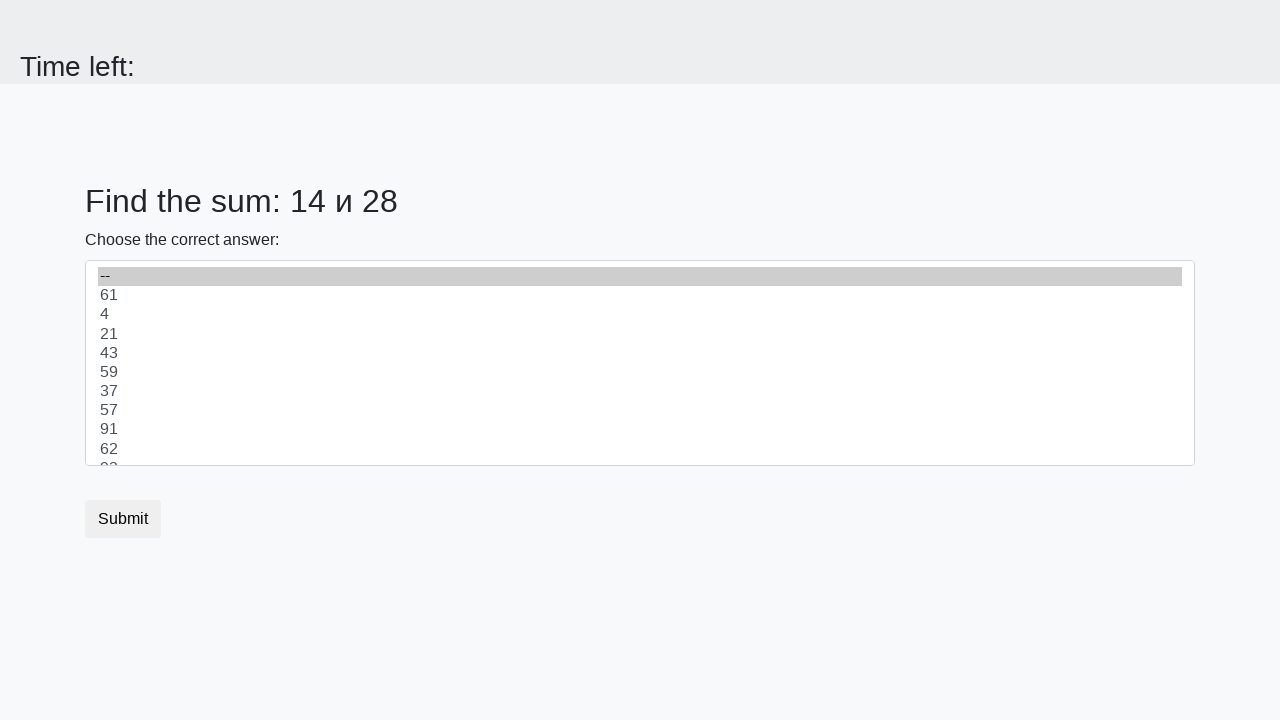

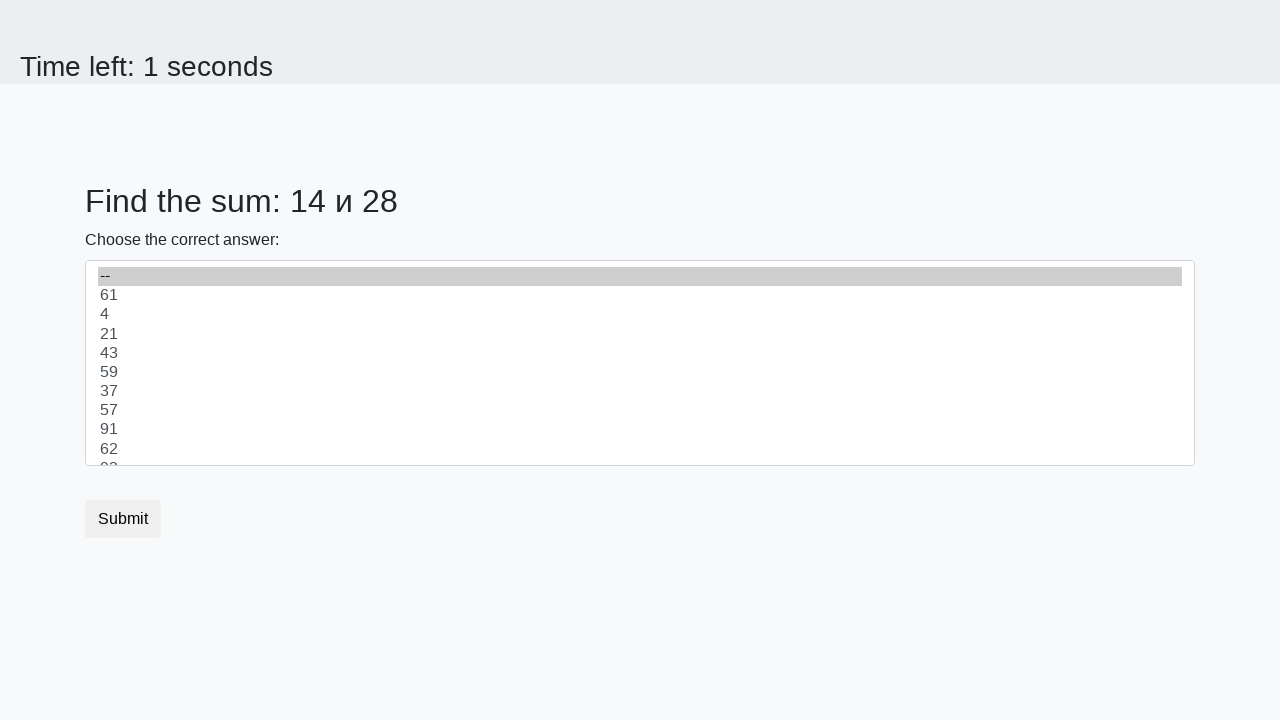